Tests basic navigation on GitHub by visiting the homepage, navigating to a user profile page, verifying the page title contains the username, and using browser back navigation.

Starting URL: https://github.com

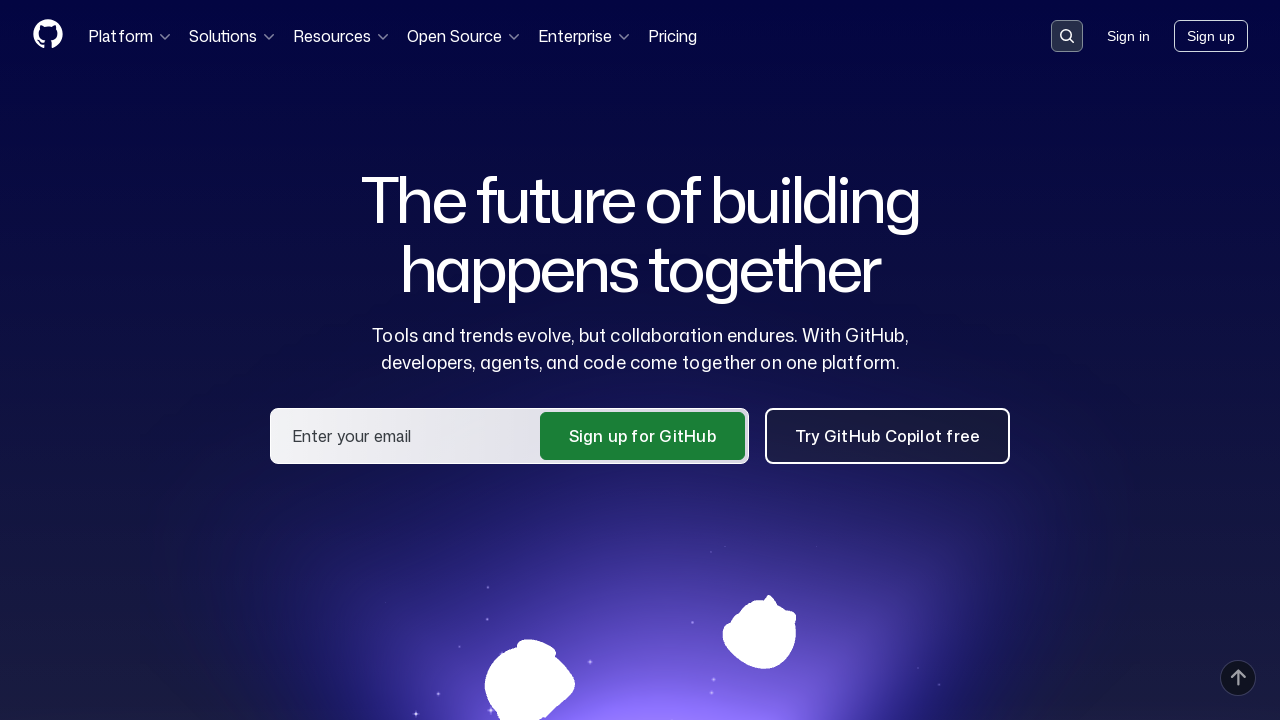

Set viewport size to 1920x1080
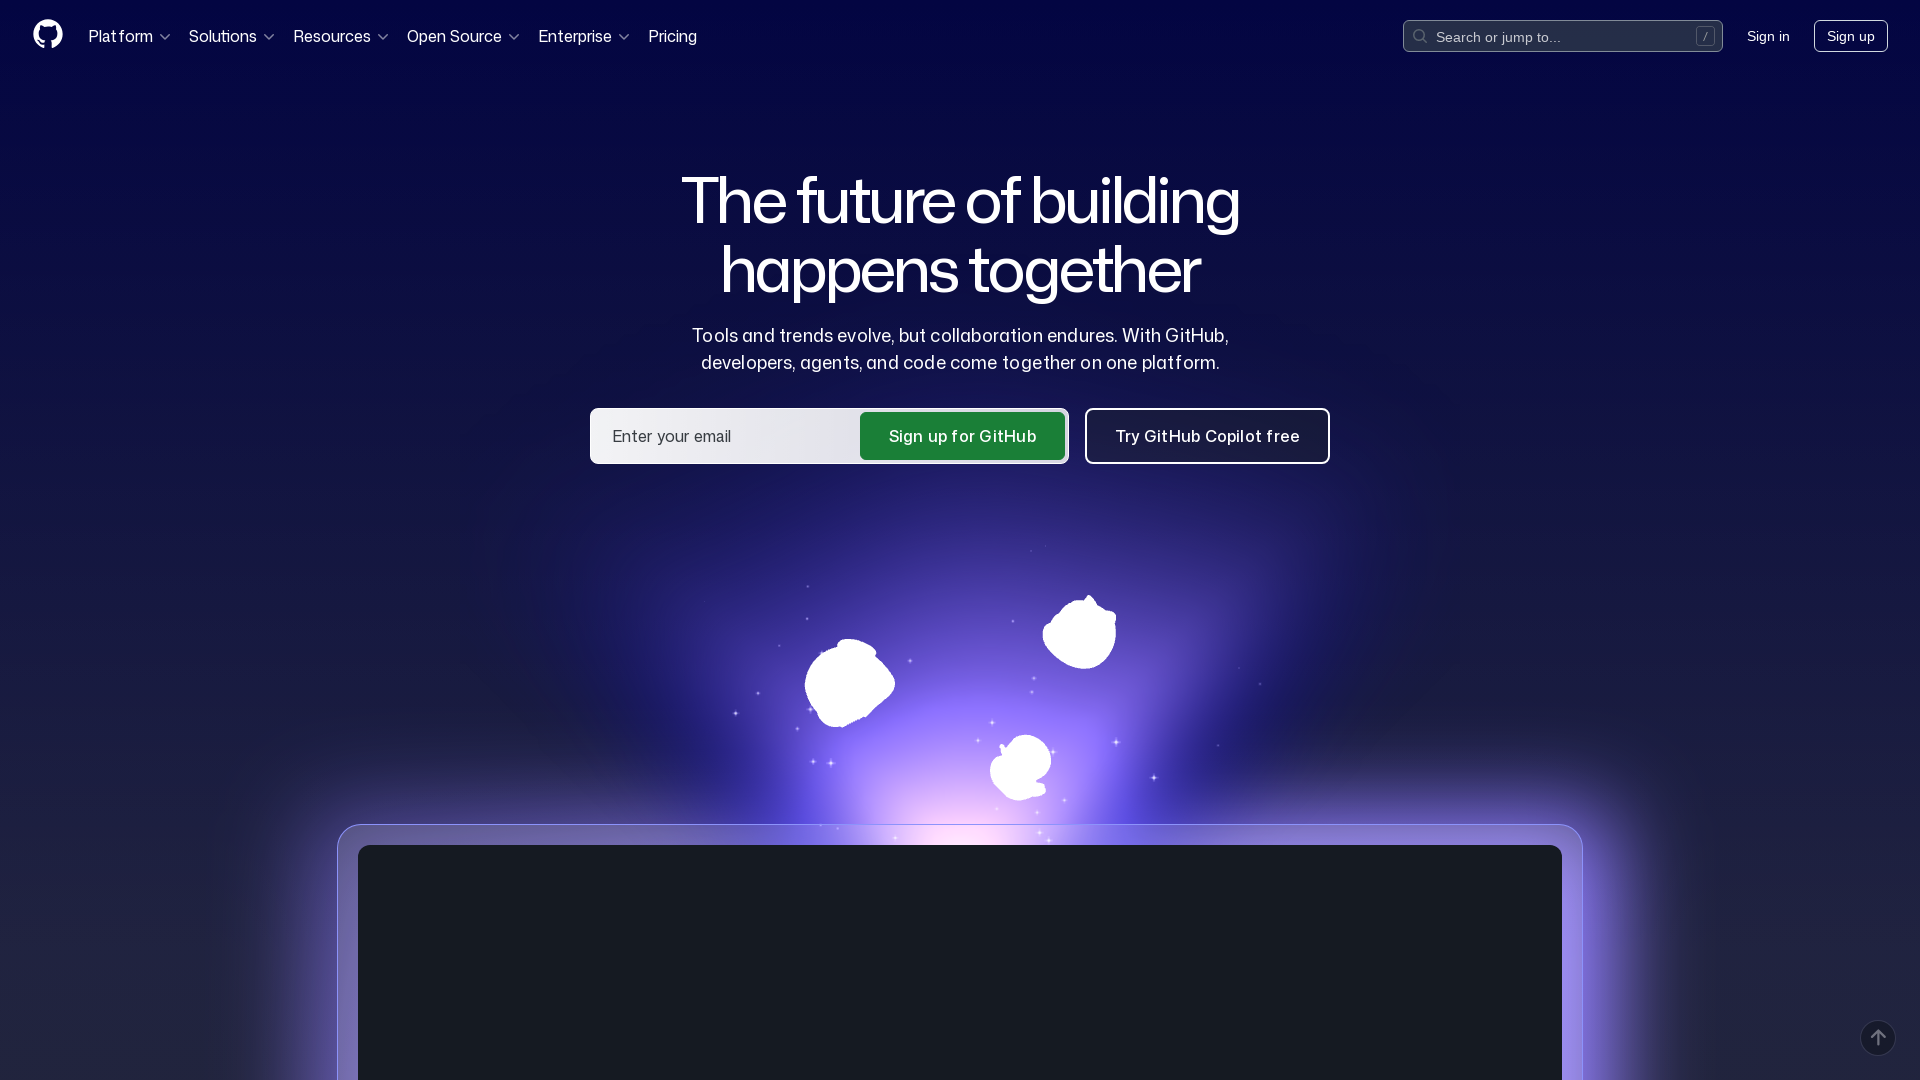

Navigated to GitHub user profile semainal
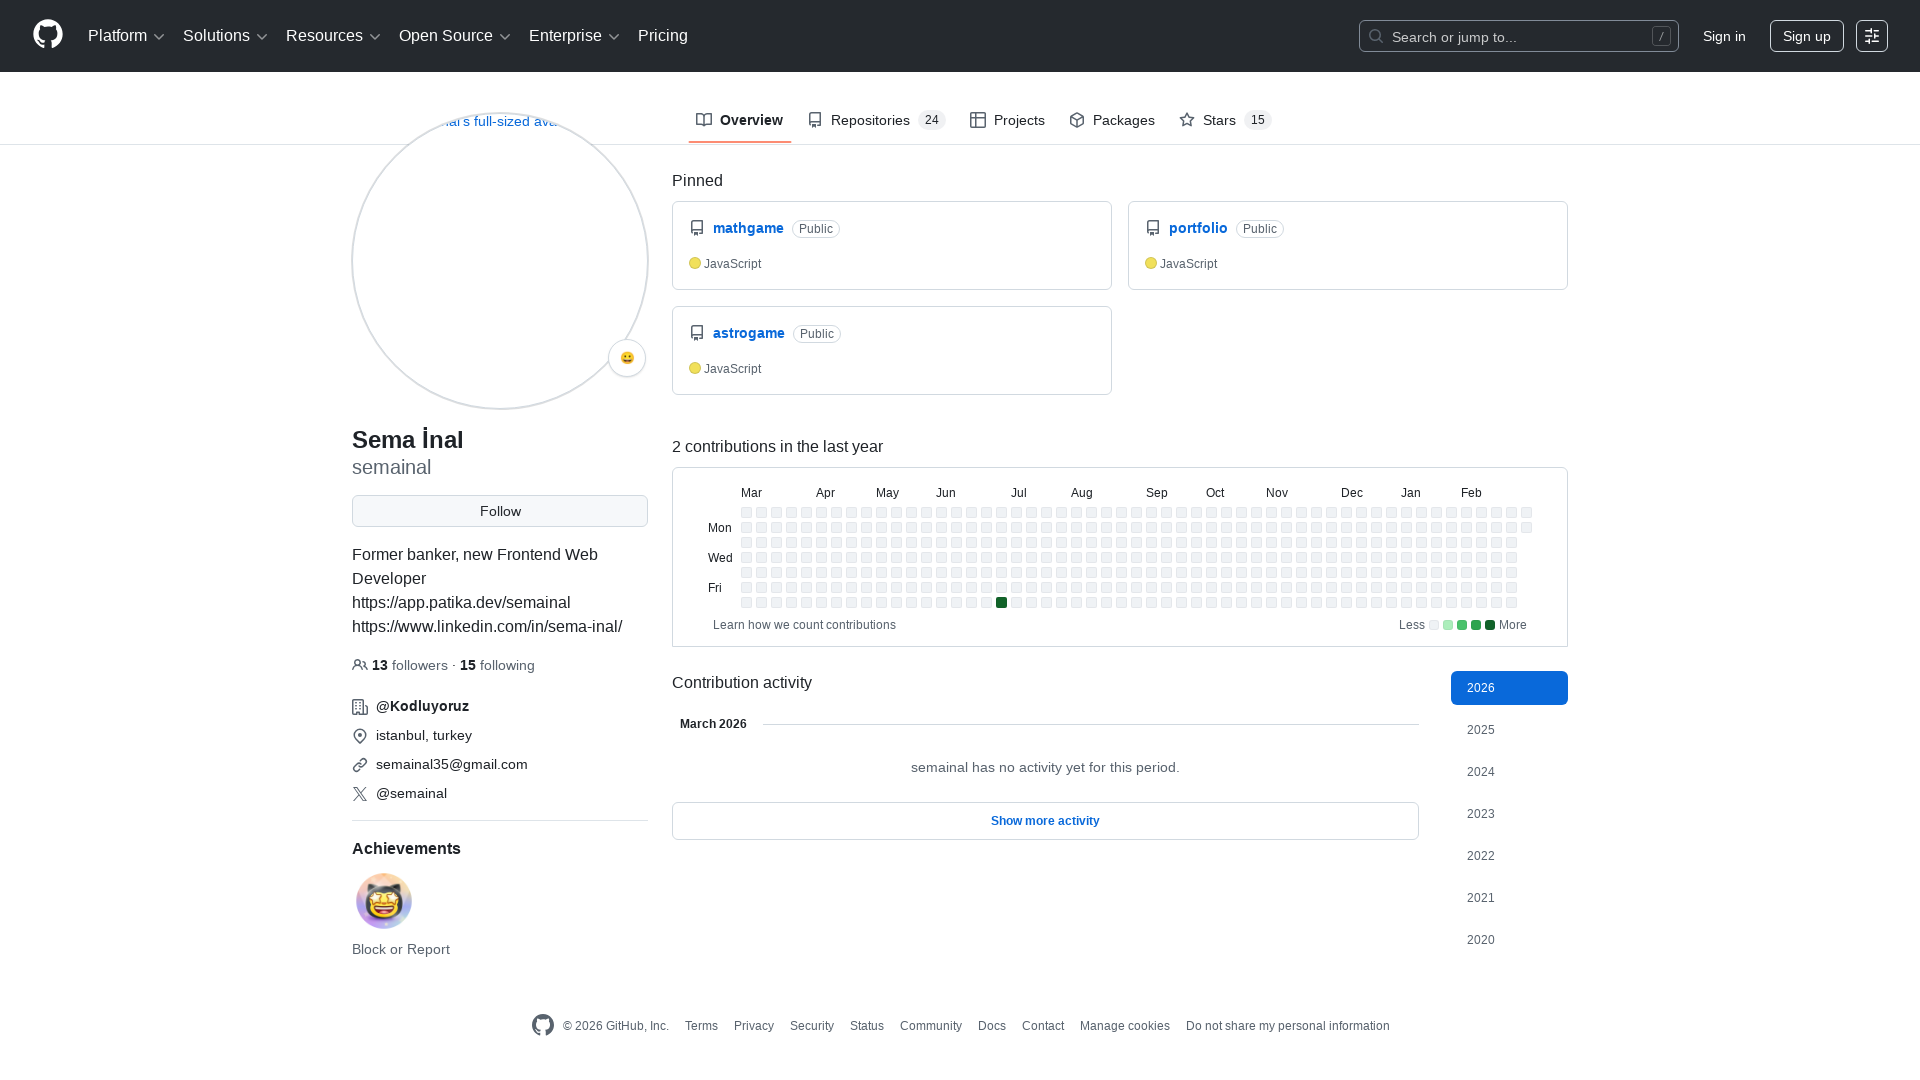

Waited for user profile page to load
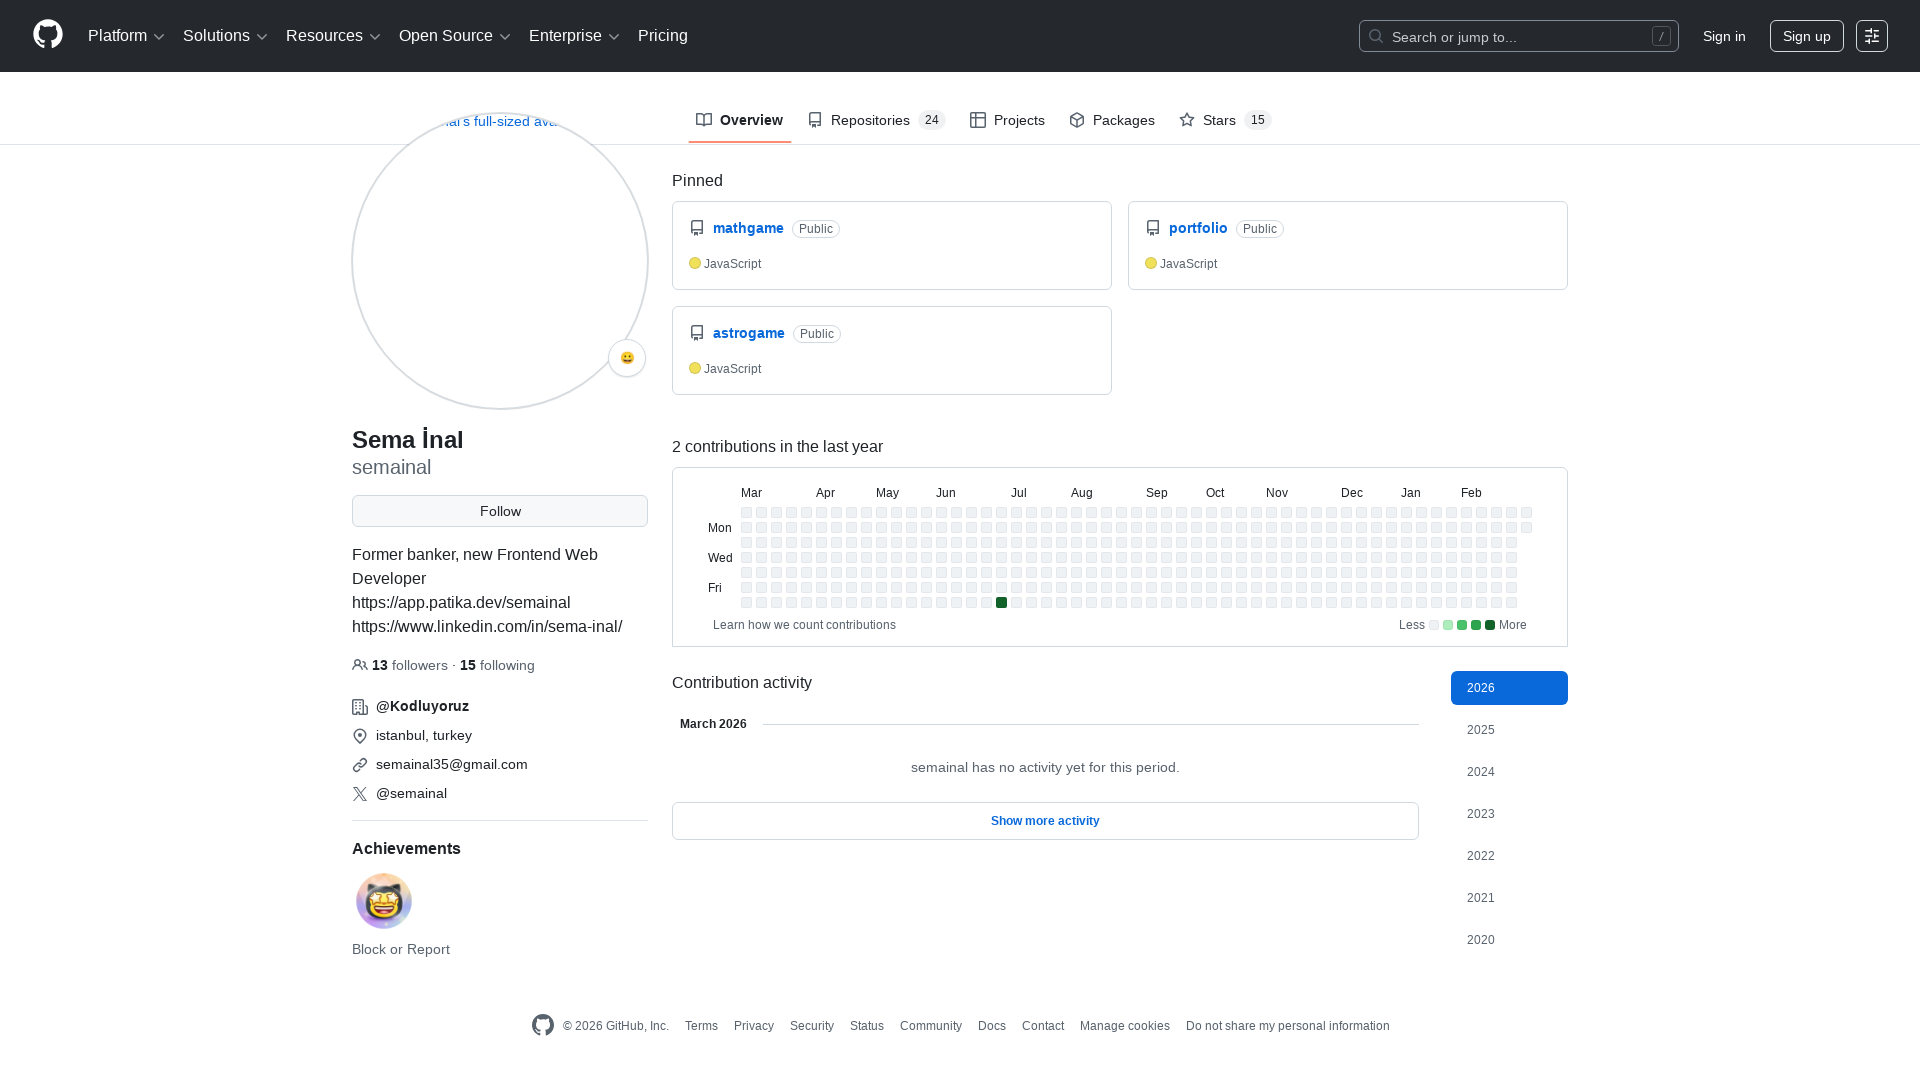

Verified page title contains username 'semainal'
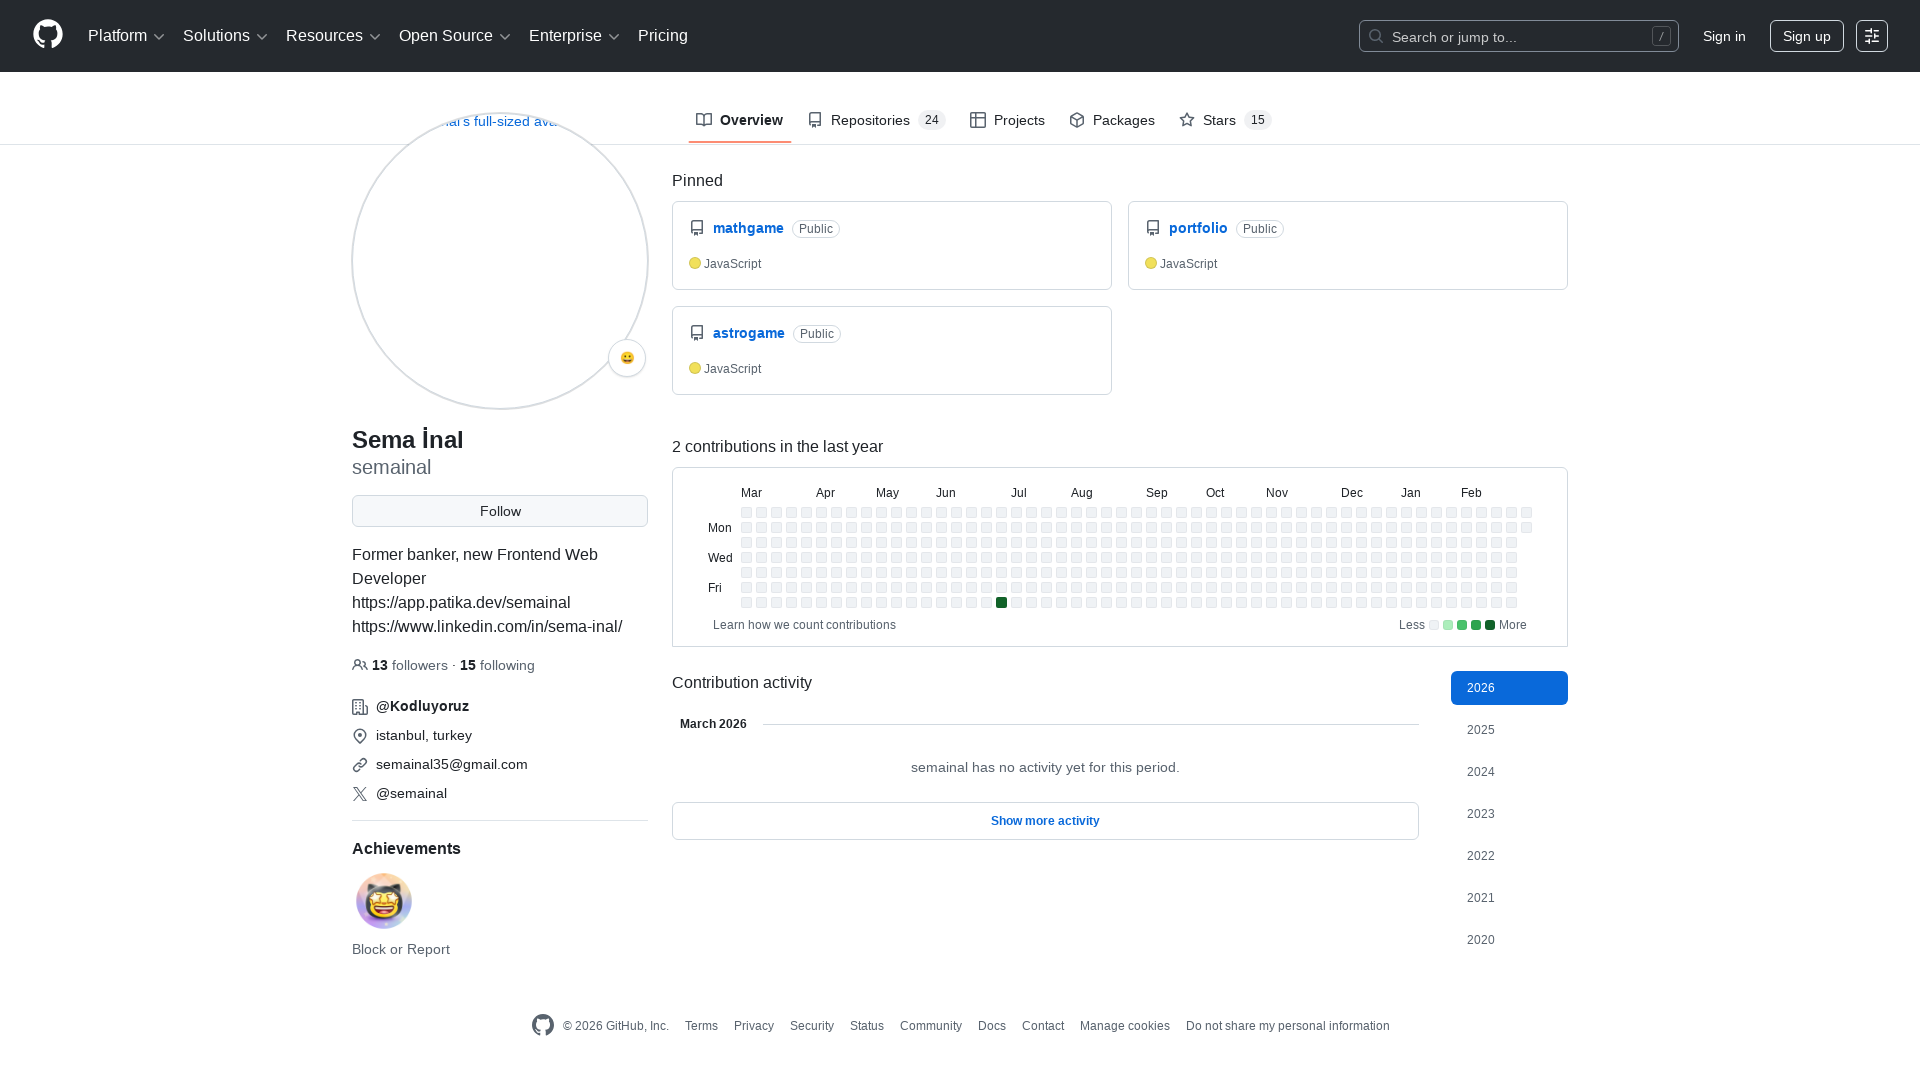

Navigated back to previous page using browser back button
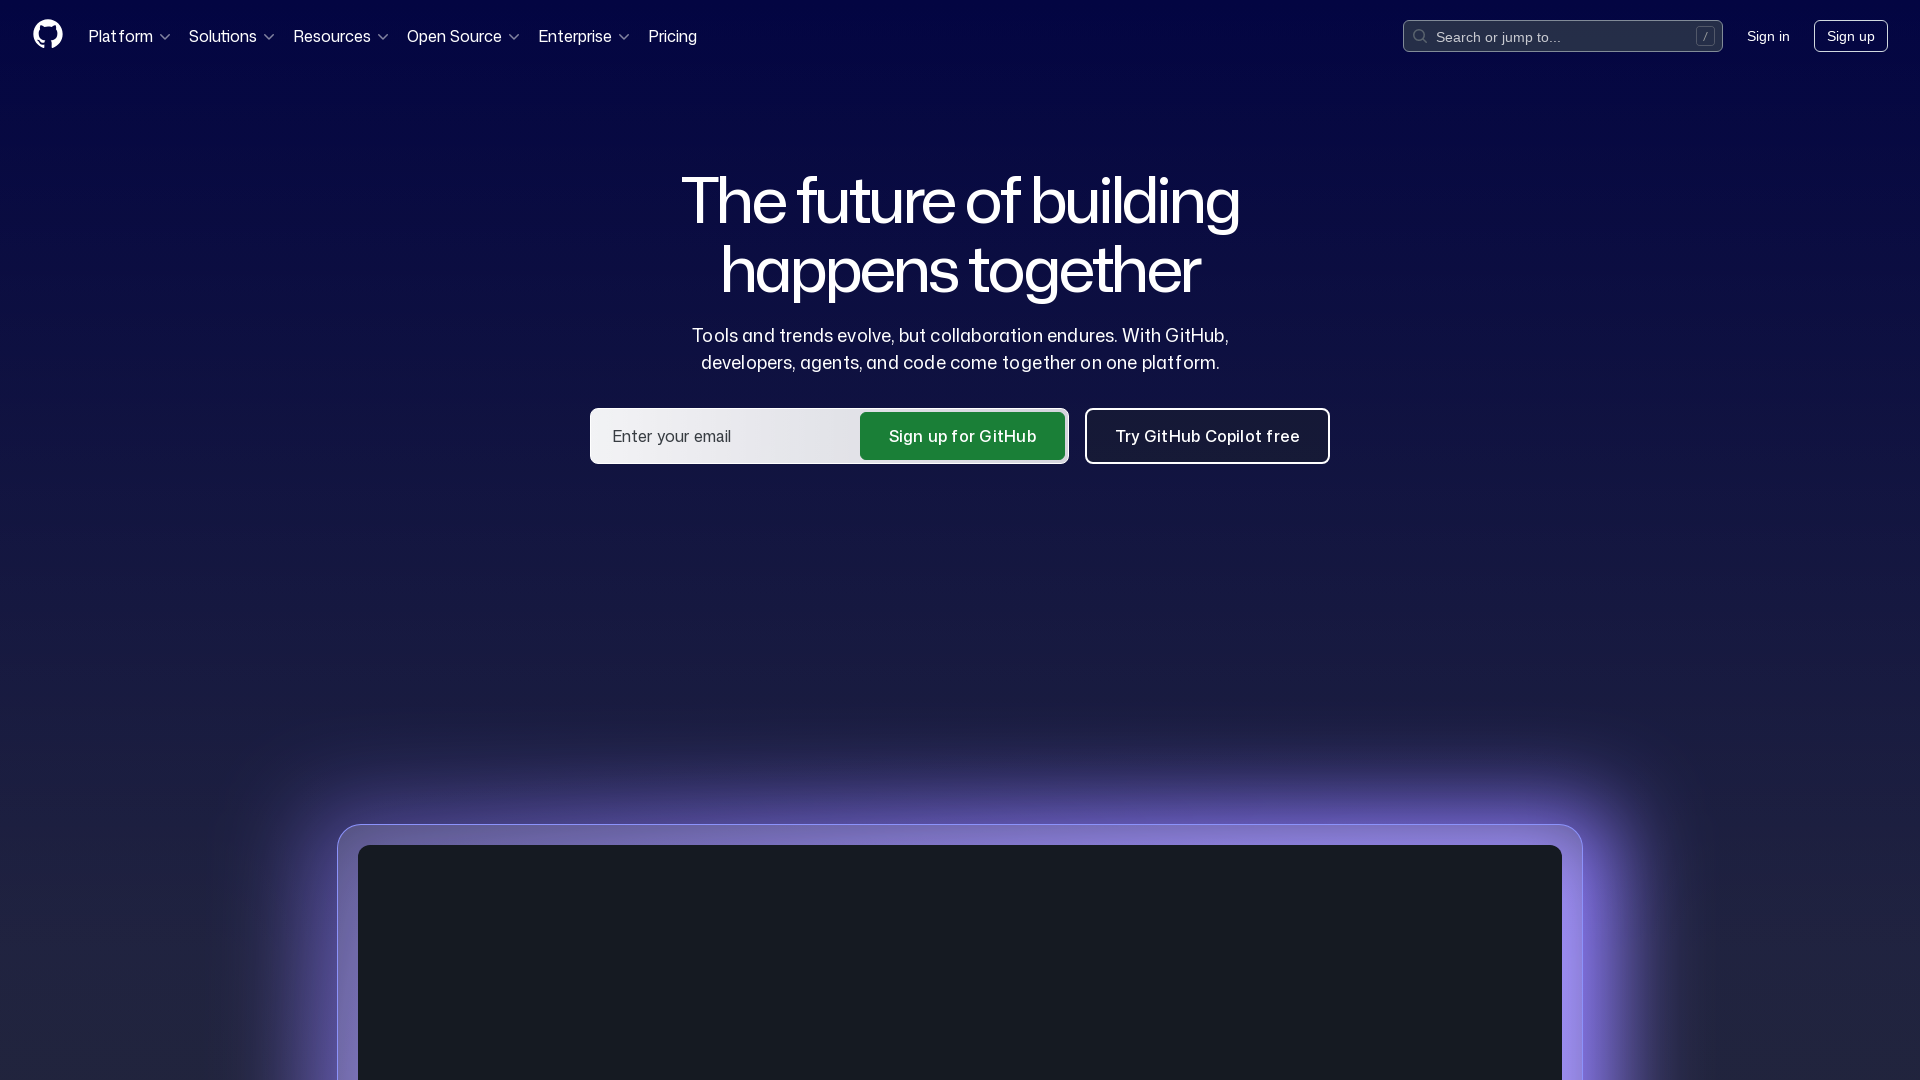

Waited for homepage to load after back navigation
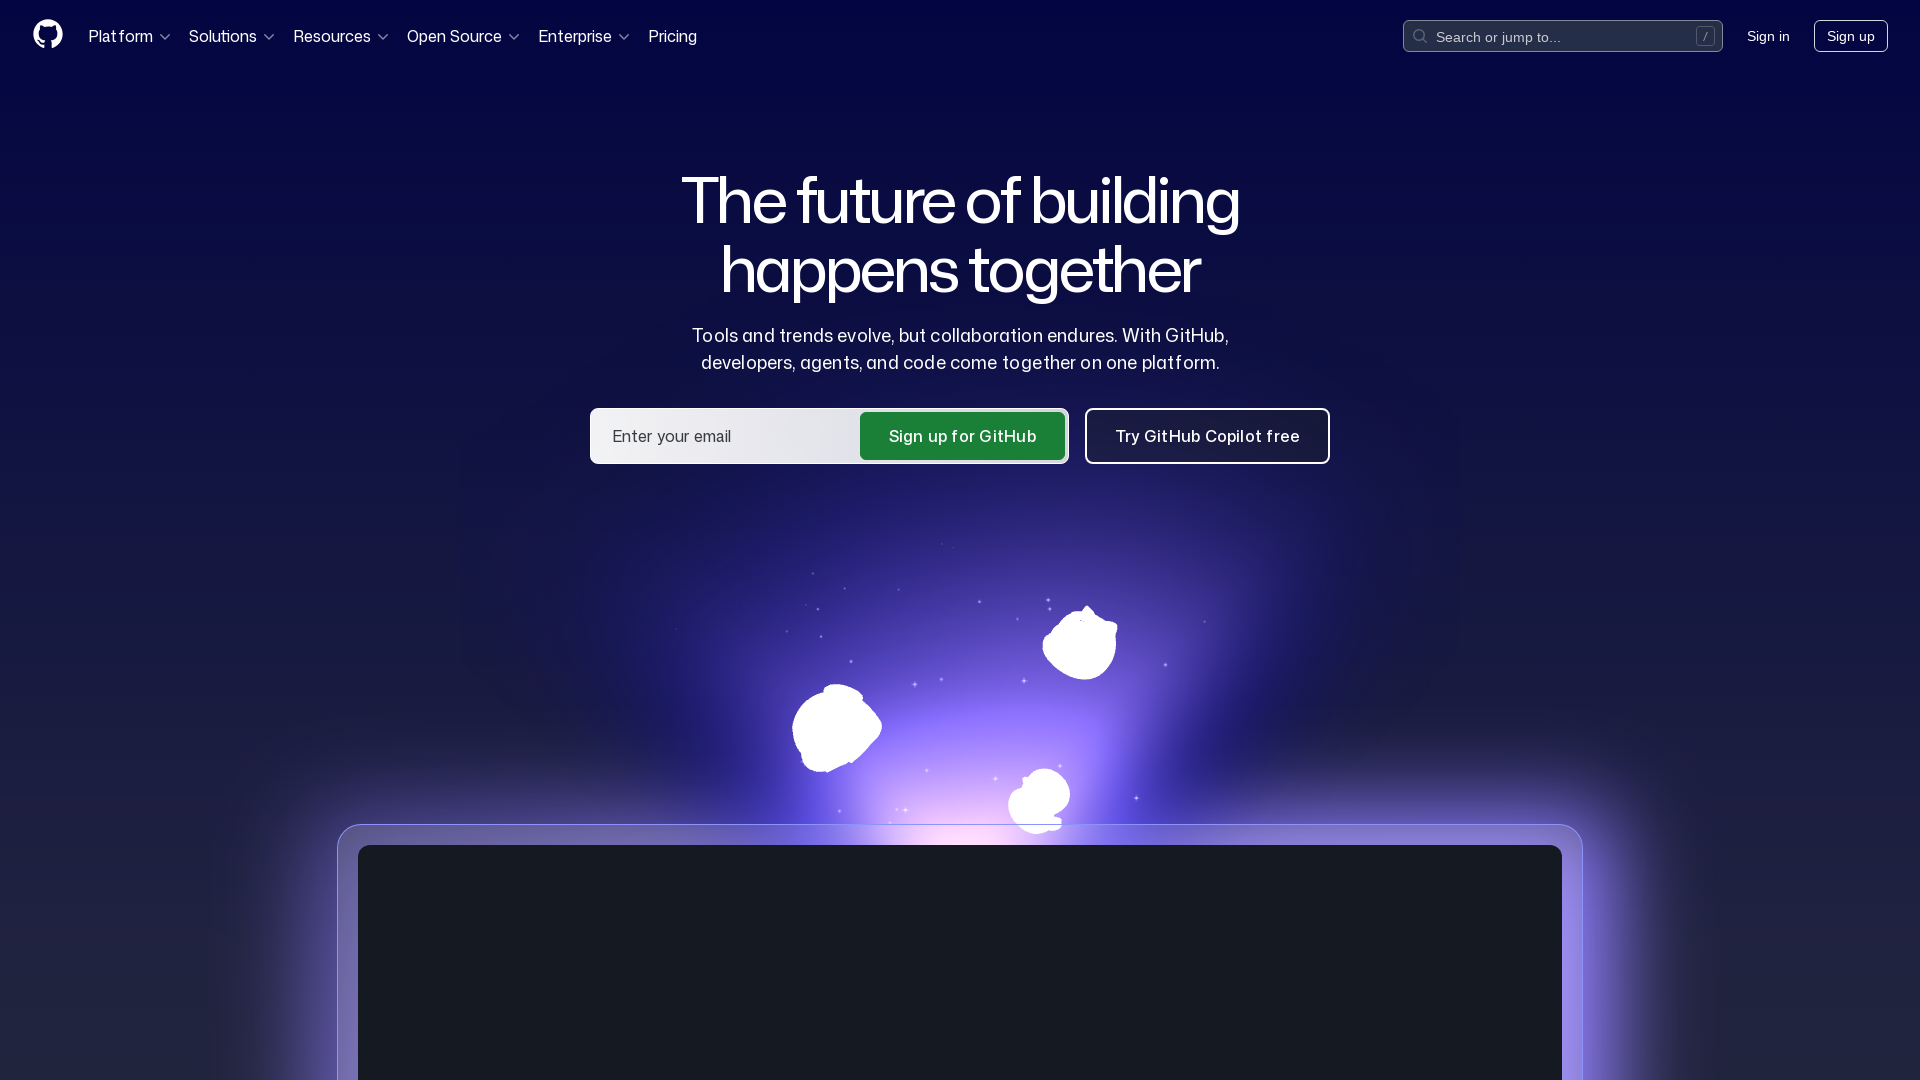

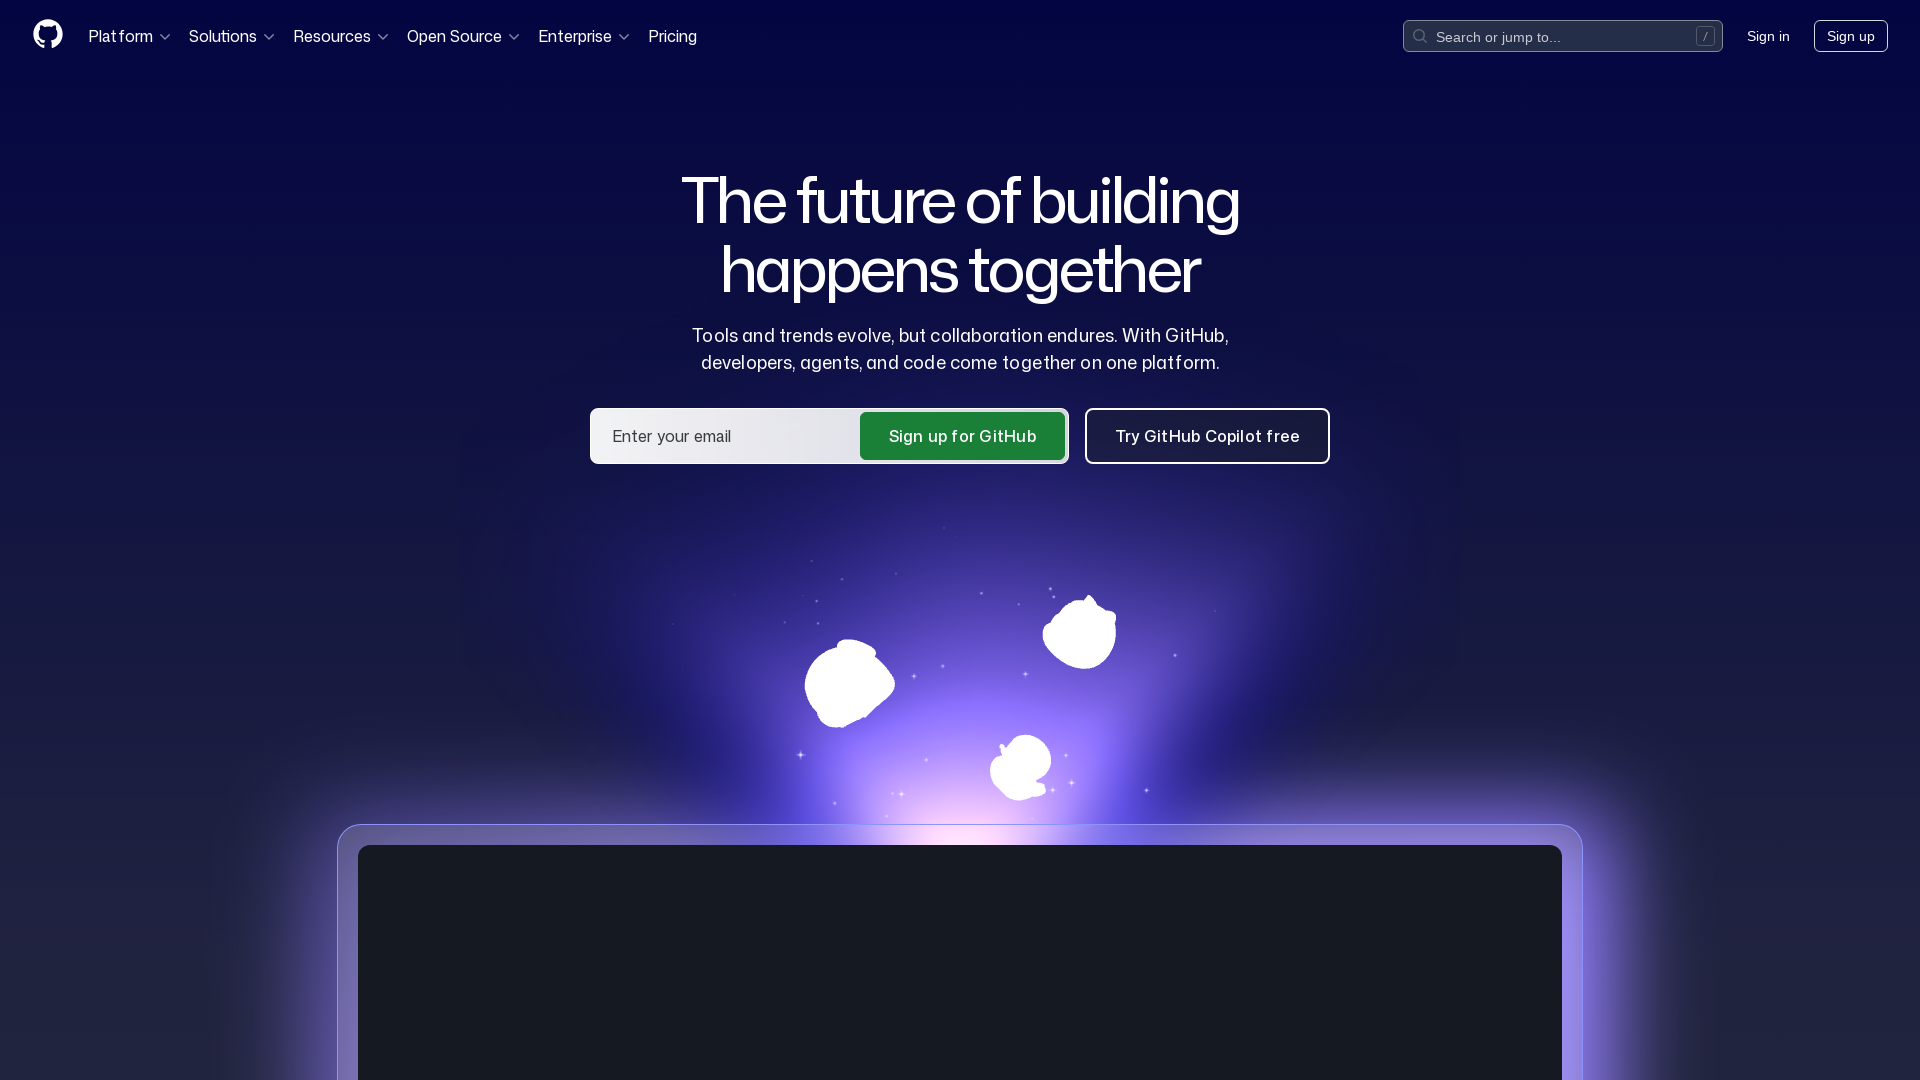